Tests GitHub repository search functionality by searching for a specific repository, navigating to it, opening the Issues tab, and verifying that a specific issue exists.

Starting URL: https://github.com

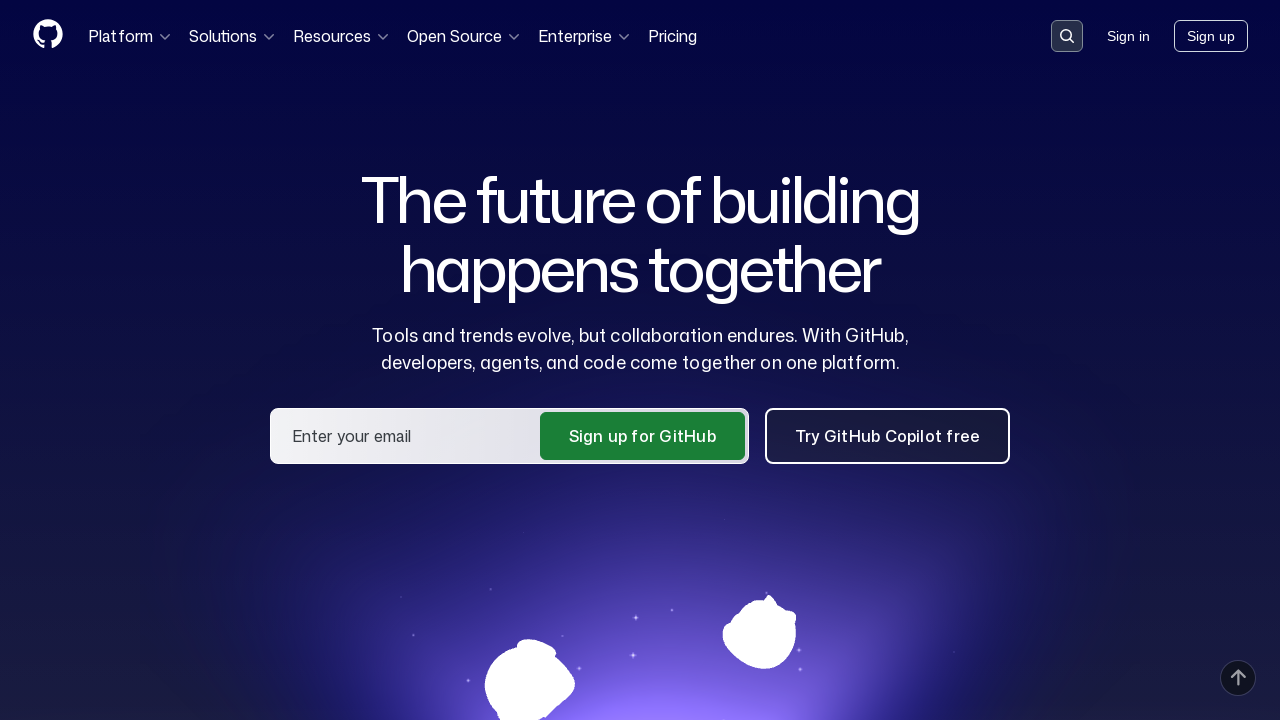

Clicked on the search input field at (1067, 36) on .search-input
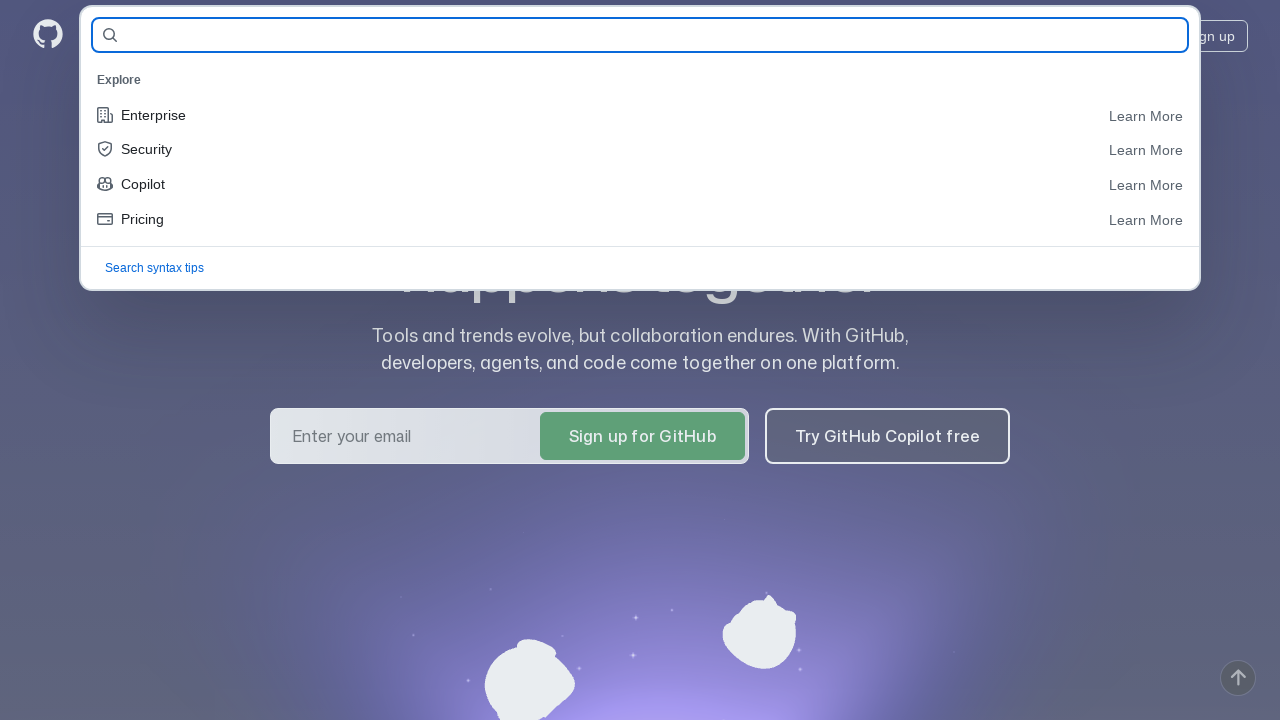

Filled search field with repository name 'qa-guru/qa_guru_14_10' on #query-builder-test
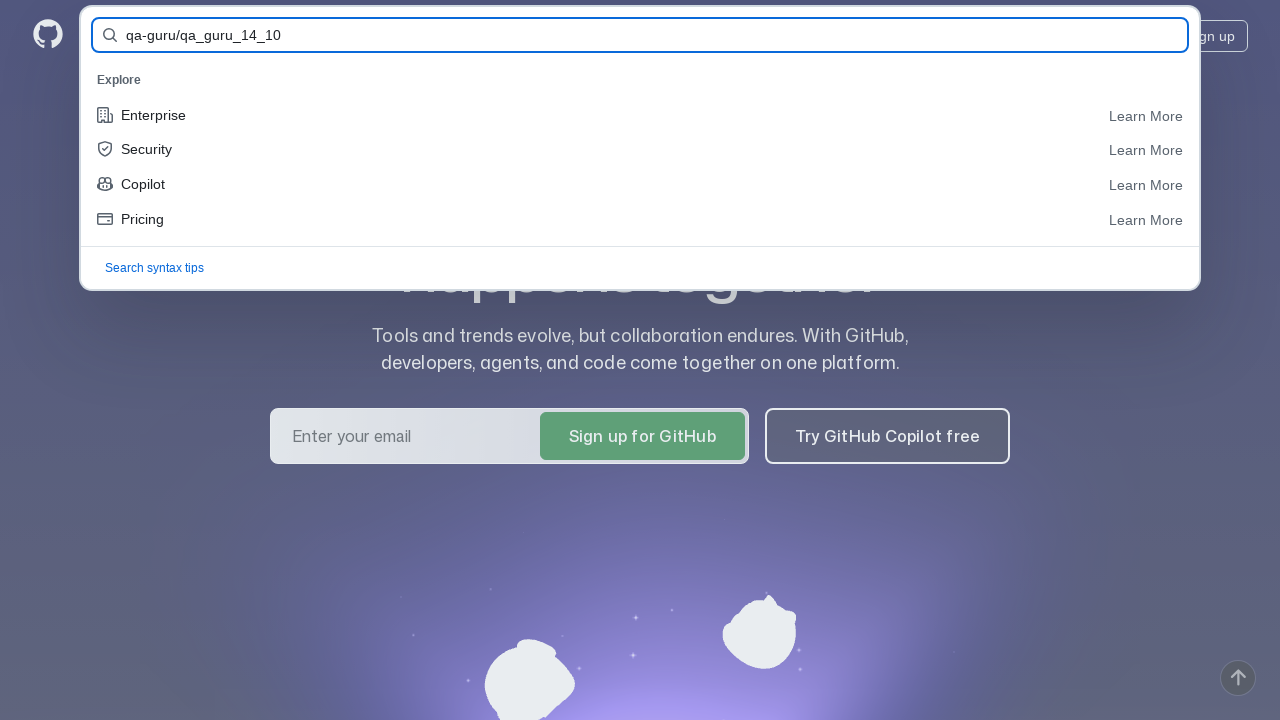

Submitted search form by pressing Enter on #query-builder-test
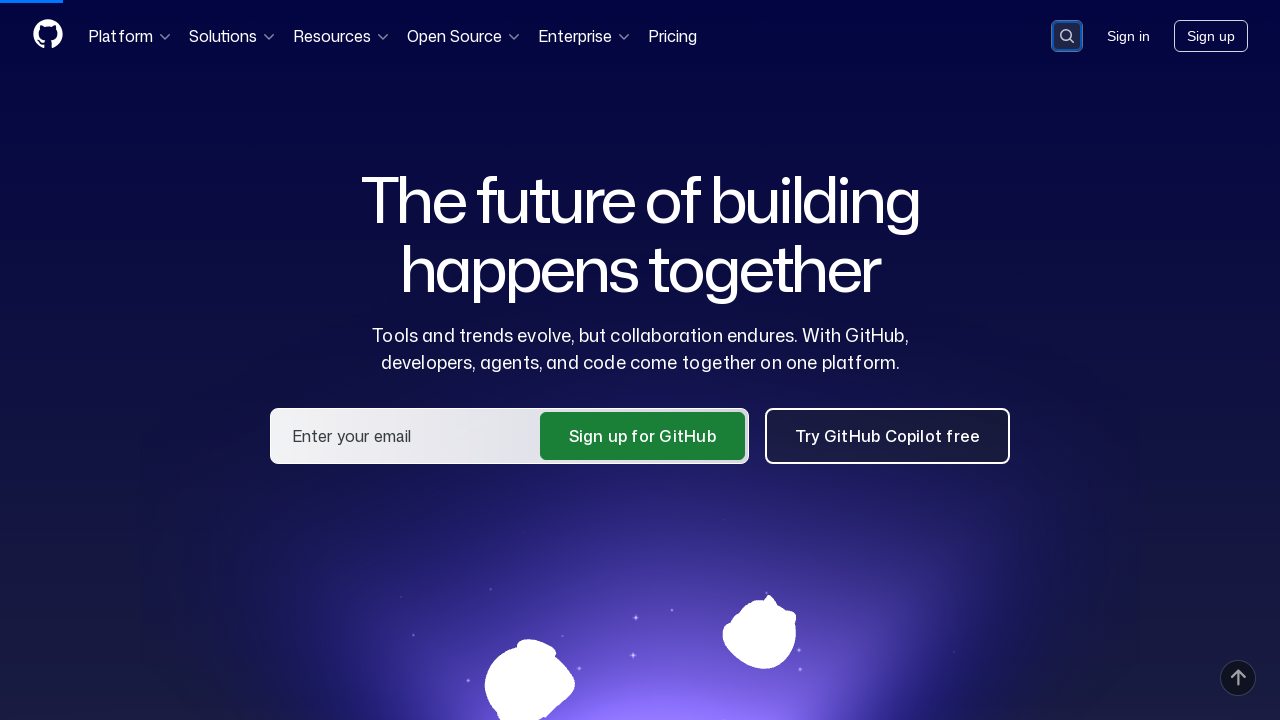

Clicked on the repository link in search results at (459, 161) on a:has-text('qa-guru/qa_guru_14_10')
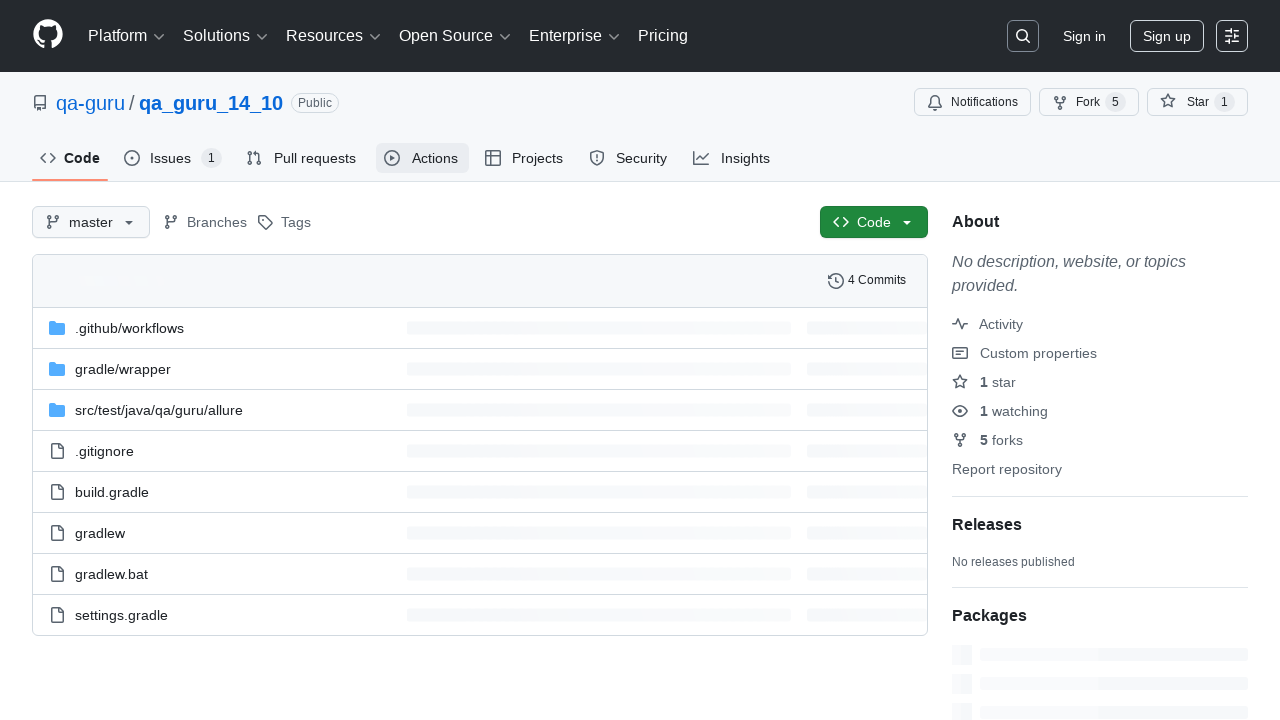

Clicked on the Issues tab at (173, 158) on #issues-tab
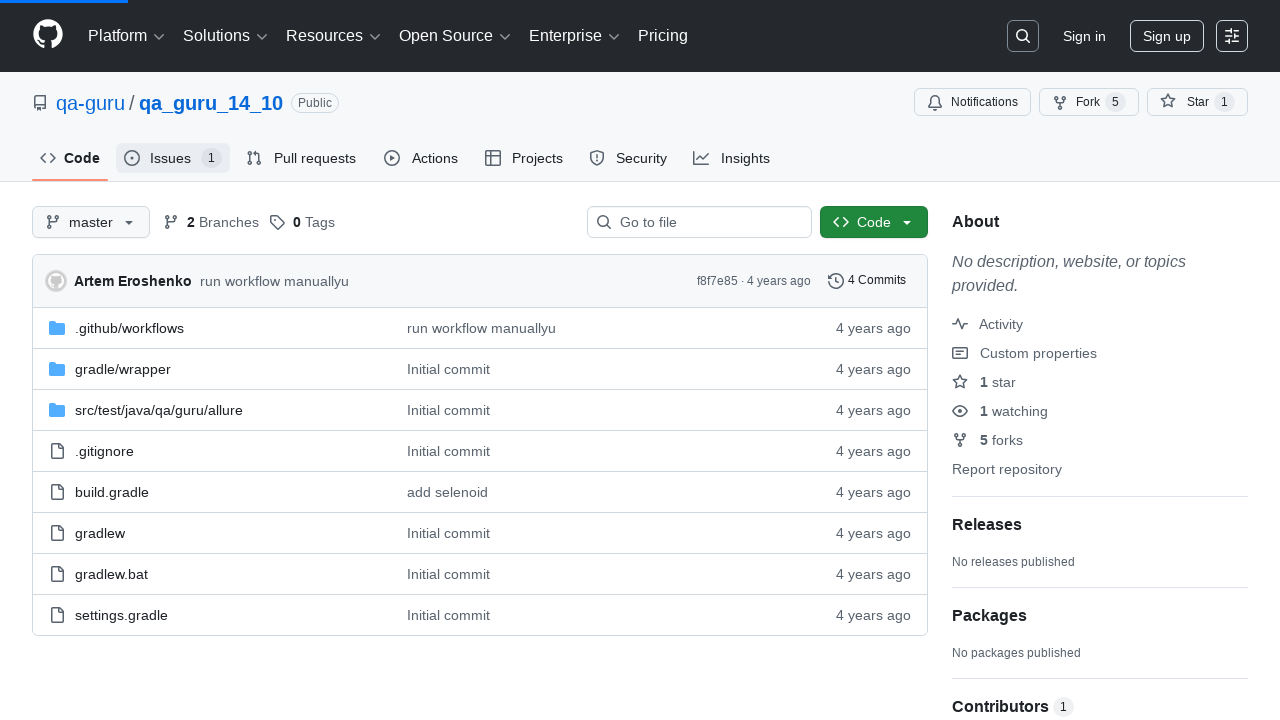

Verified that the 'Issue for Autotest' issue exists
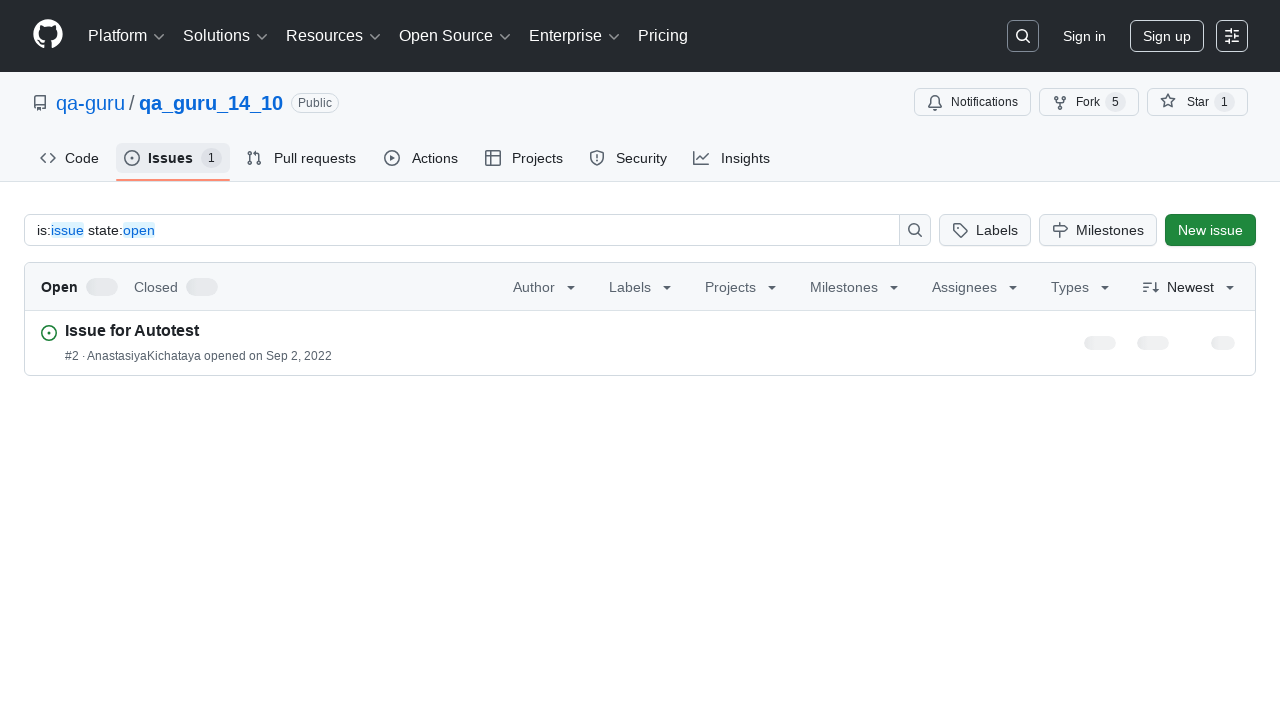

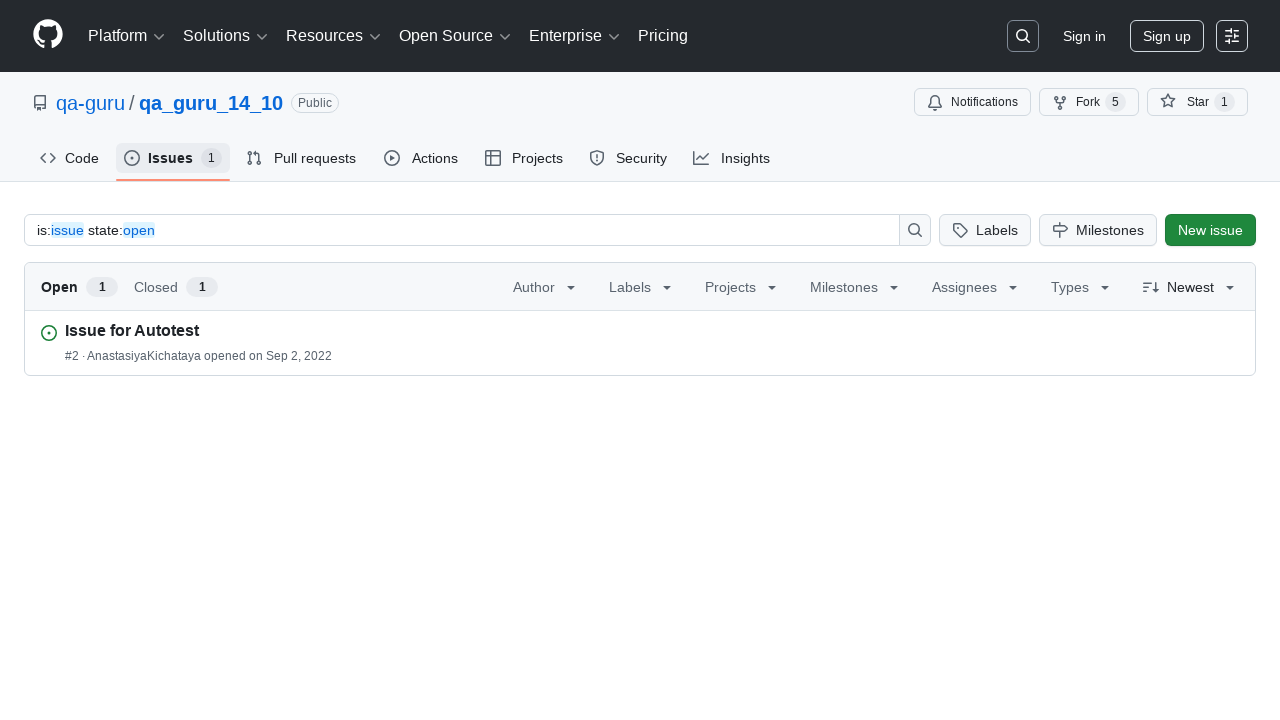